Tests React Semantic UI dropdown by clicking to open it and selecting "Christian" from the options, then verifying the selection

Starting URL: https://react.semantic-ui.com/maximize/dropdown-example-selection/

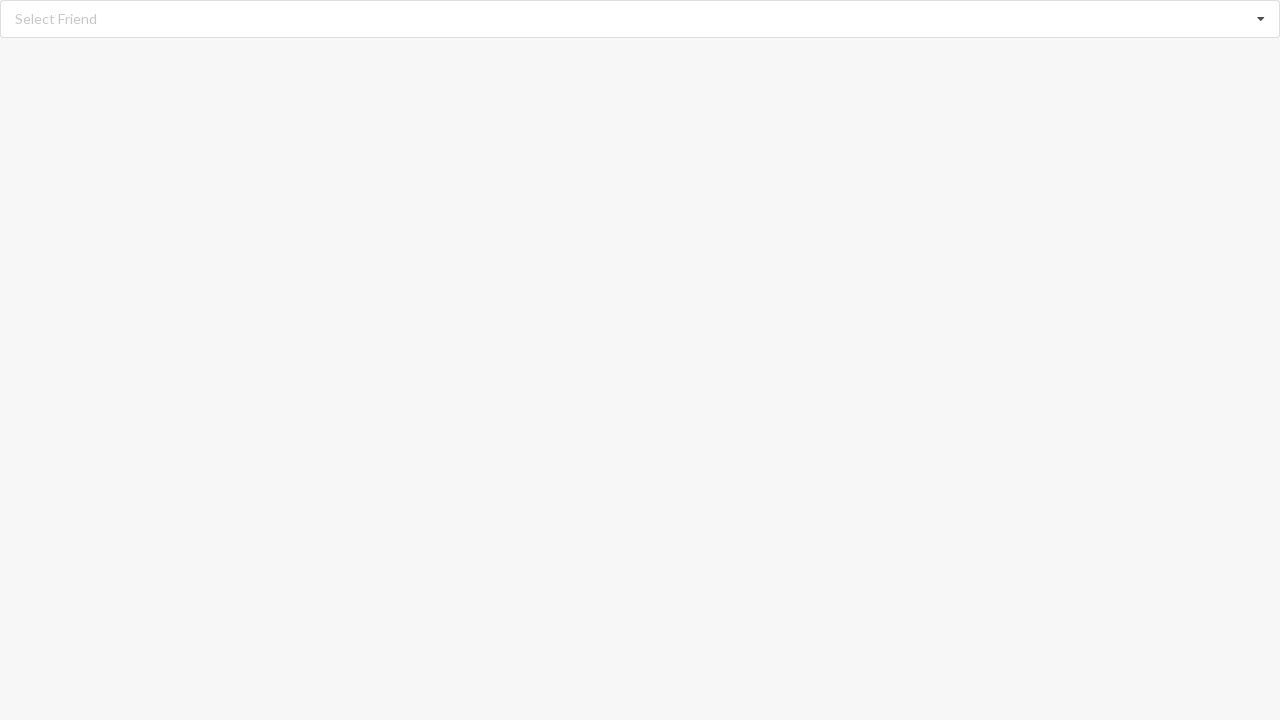

Clicked on dropdown to open it at (640, 19) on div.dropdown
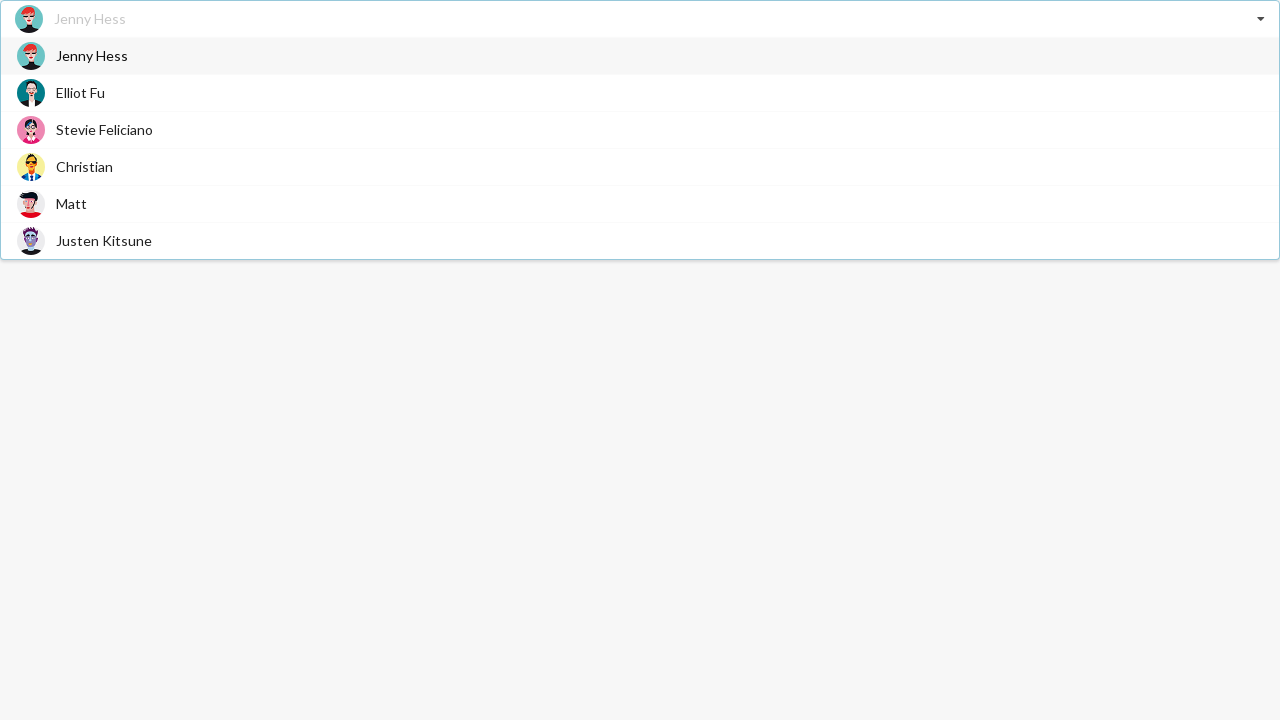

Dropdown items loaded
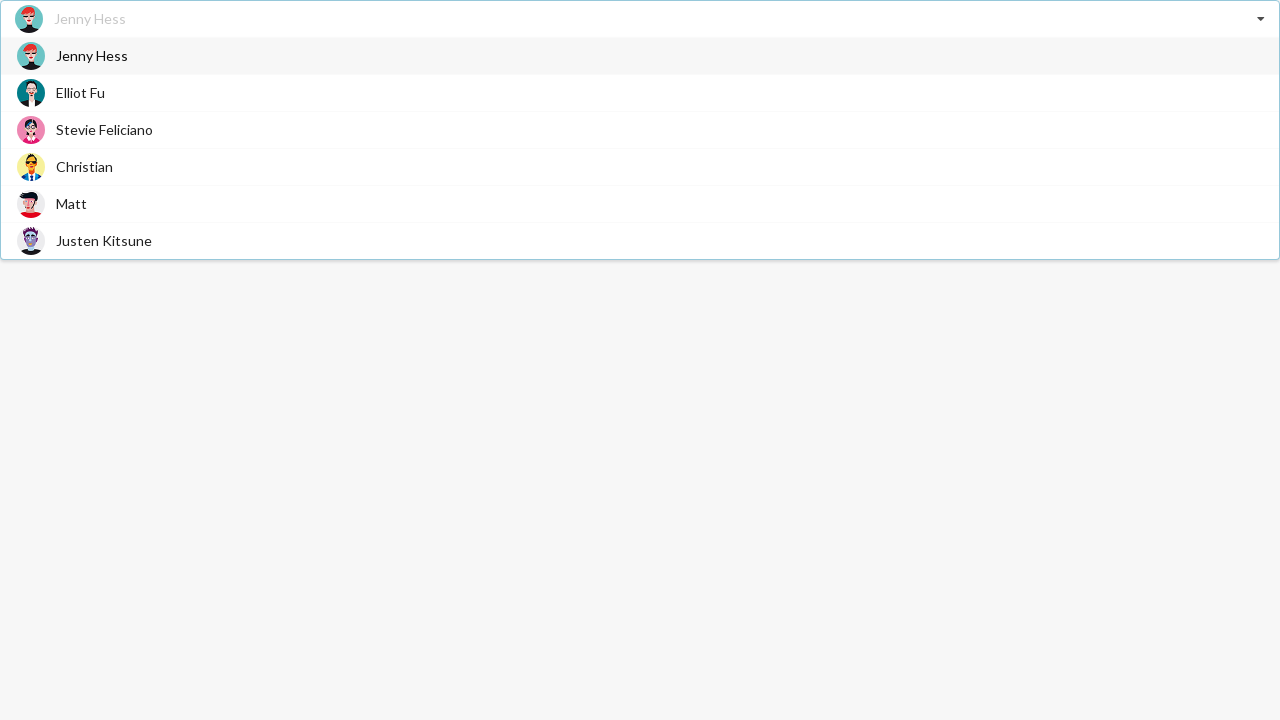

Clicked on 'Christian' option from dropdown at (640, 166) on div.transition div:has-text('Christian')
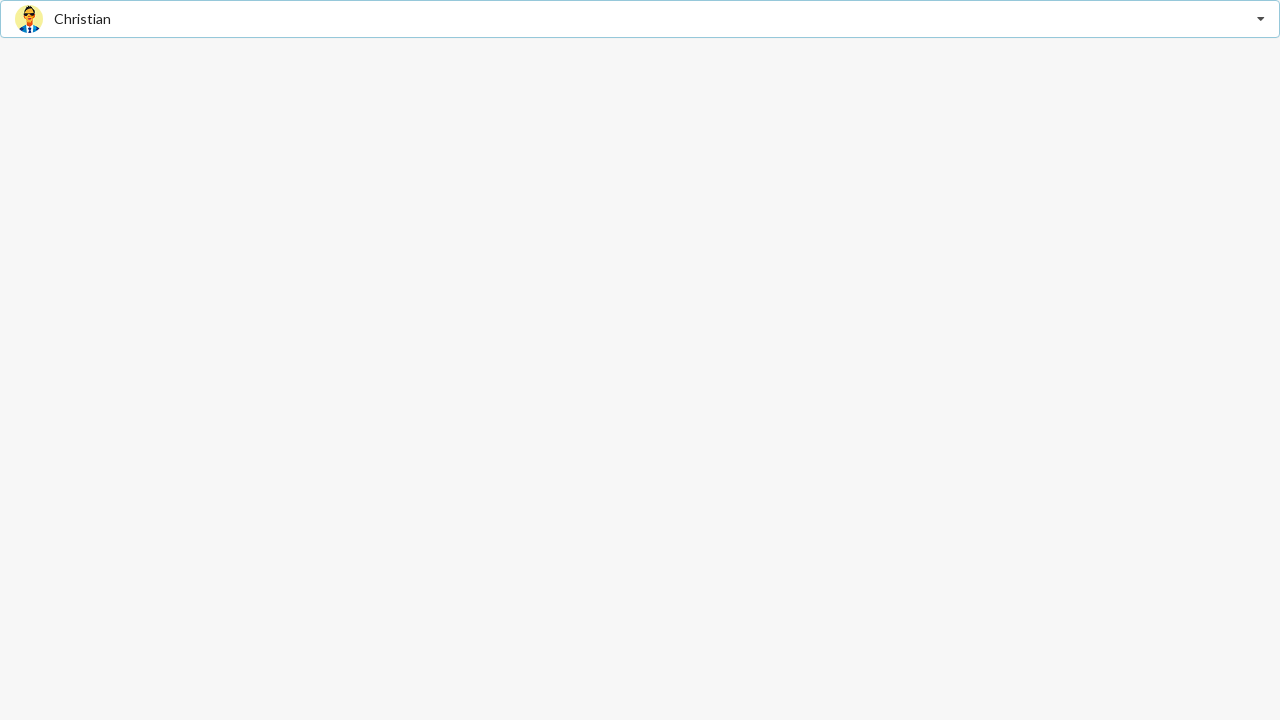

Verified 'Christian' is selected in dropdown
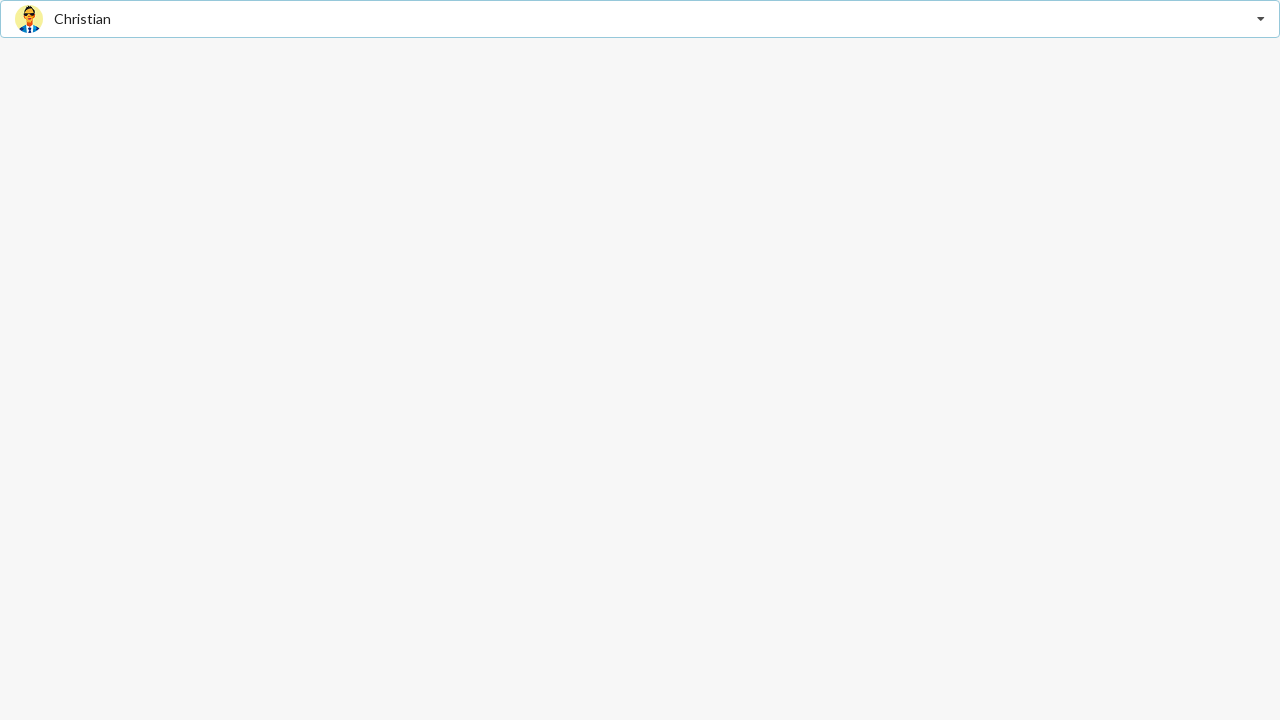

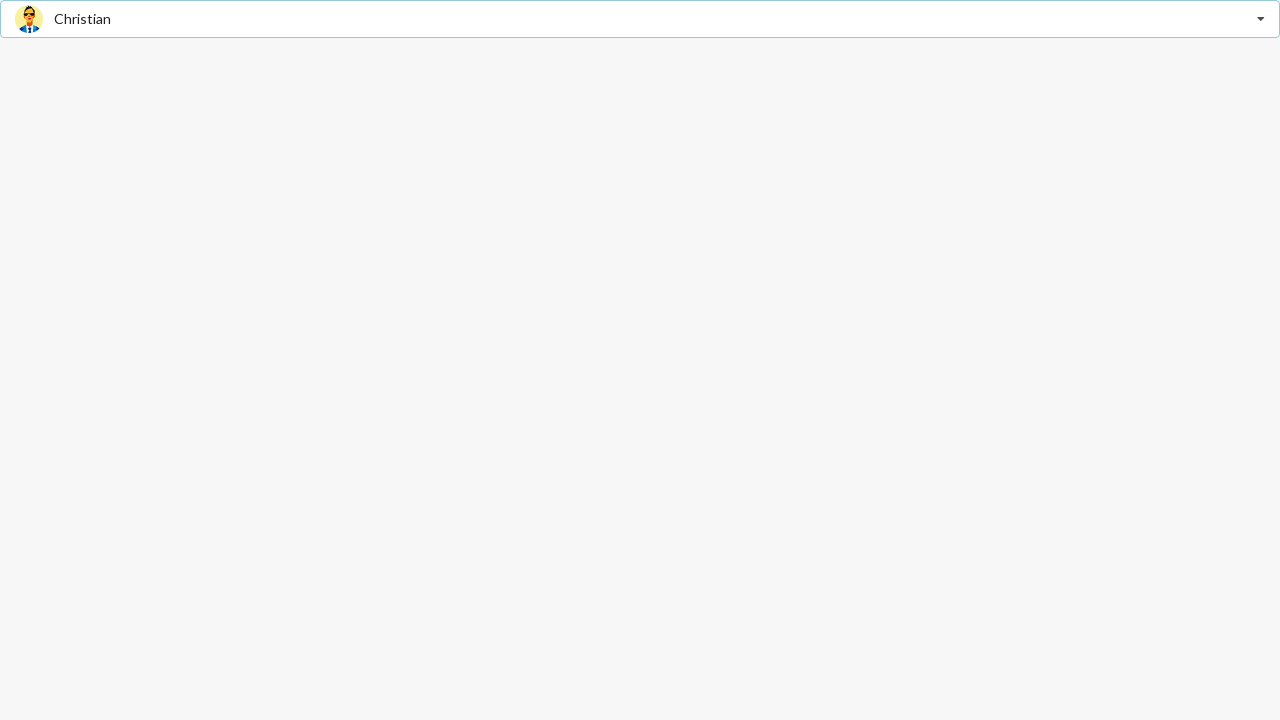